Tests conditional checkbox toggling - checks the first checkbox if unchecked and unchecks the second checkbox if checked

Starting URL: http://the-internet.herokuapp.com/checkboxes

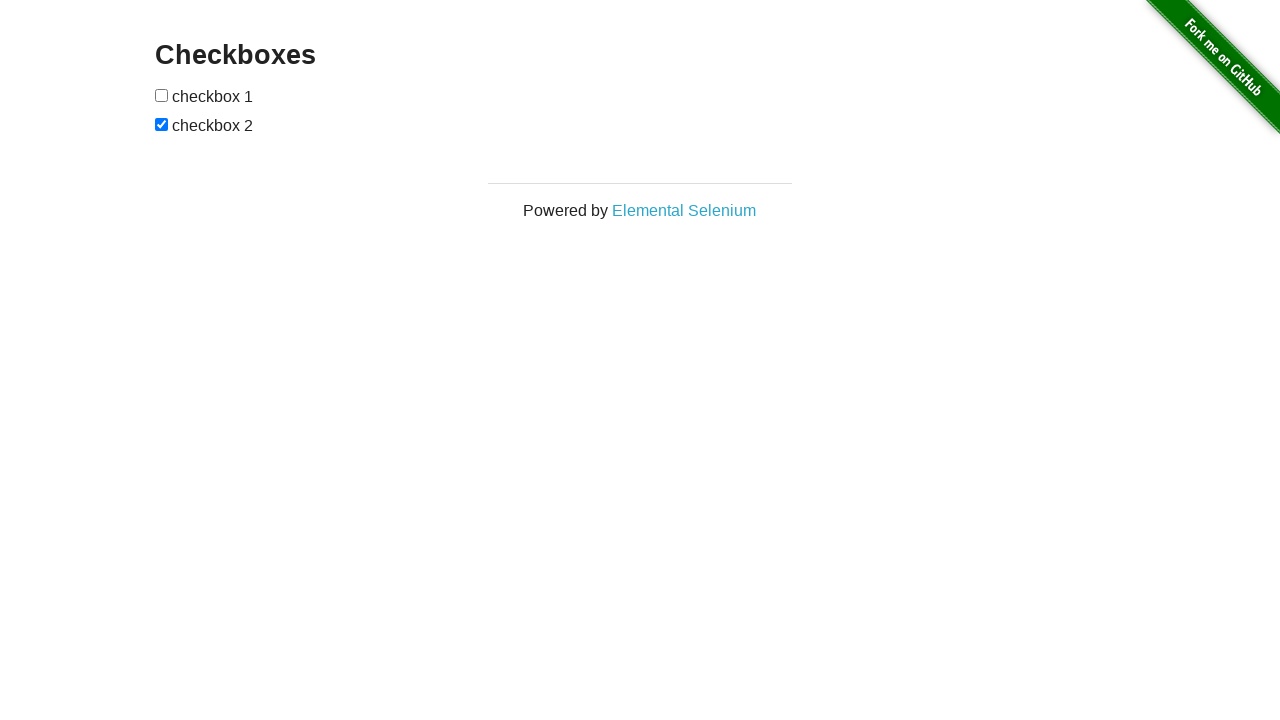

Located the first checkbox element
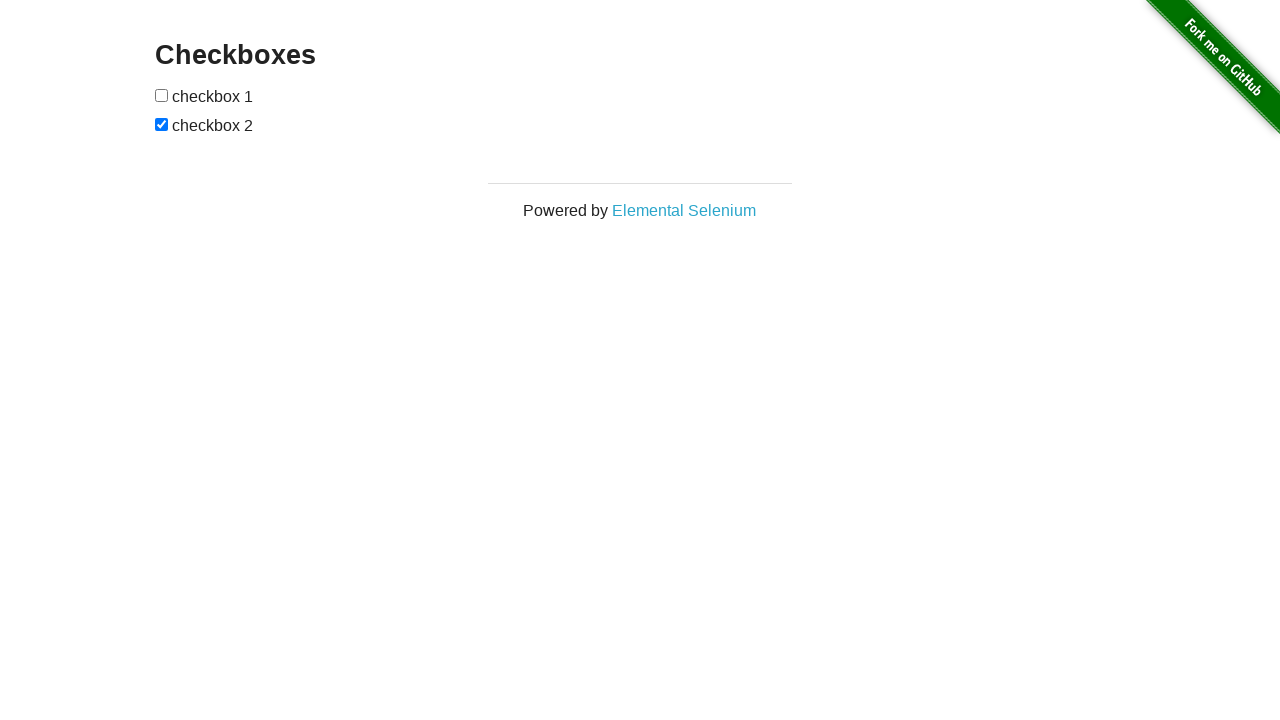

First checkbox is unchecked, proceeding to check it
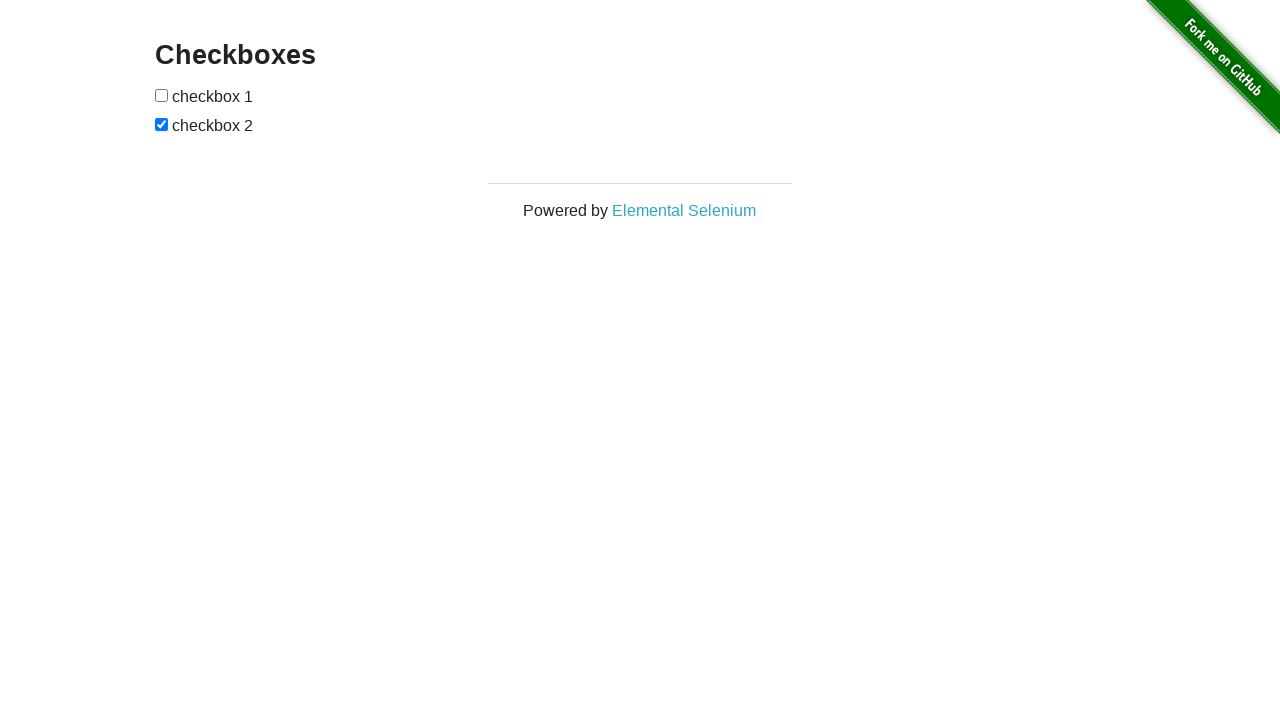

Clicked the first checkbox to check it at (162, 95) on xpath=//*[@type='checkbox']/preceding-sibling::input
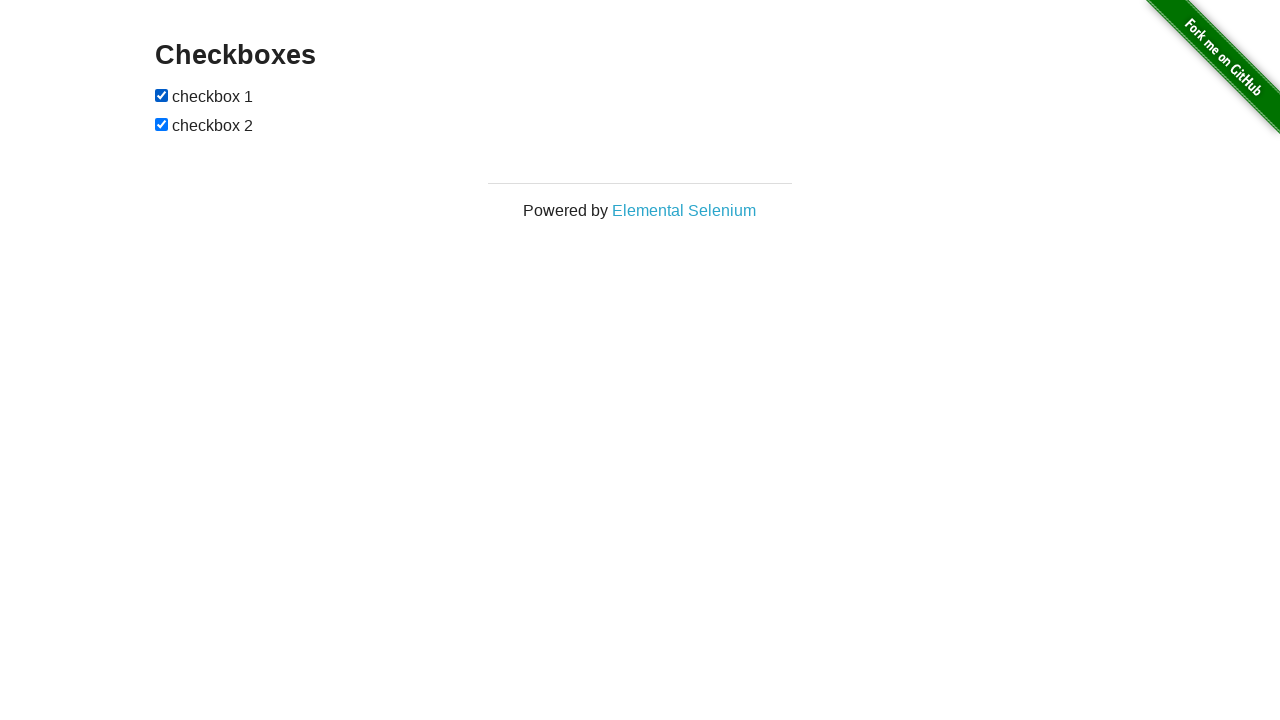

Verified that the first checkbox is now checked
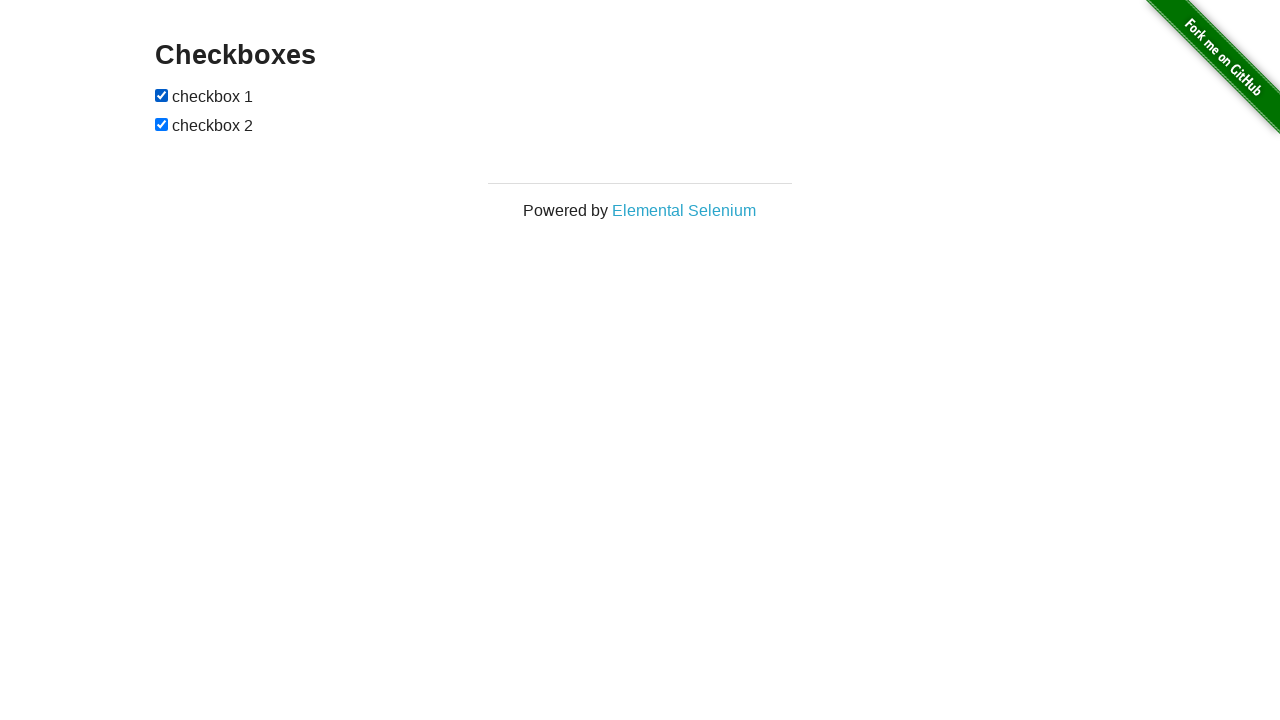

Located the second checkbox element
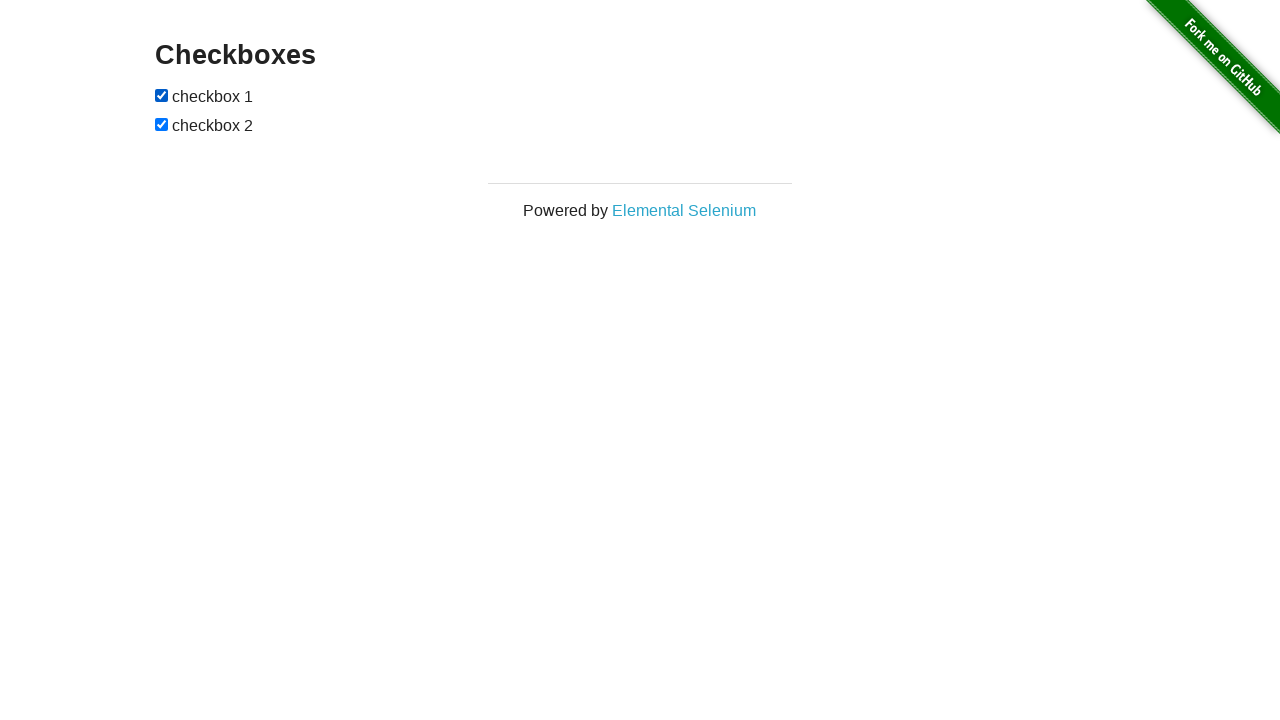

Second checkbox is checked, proceeding to uncheck it
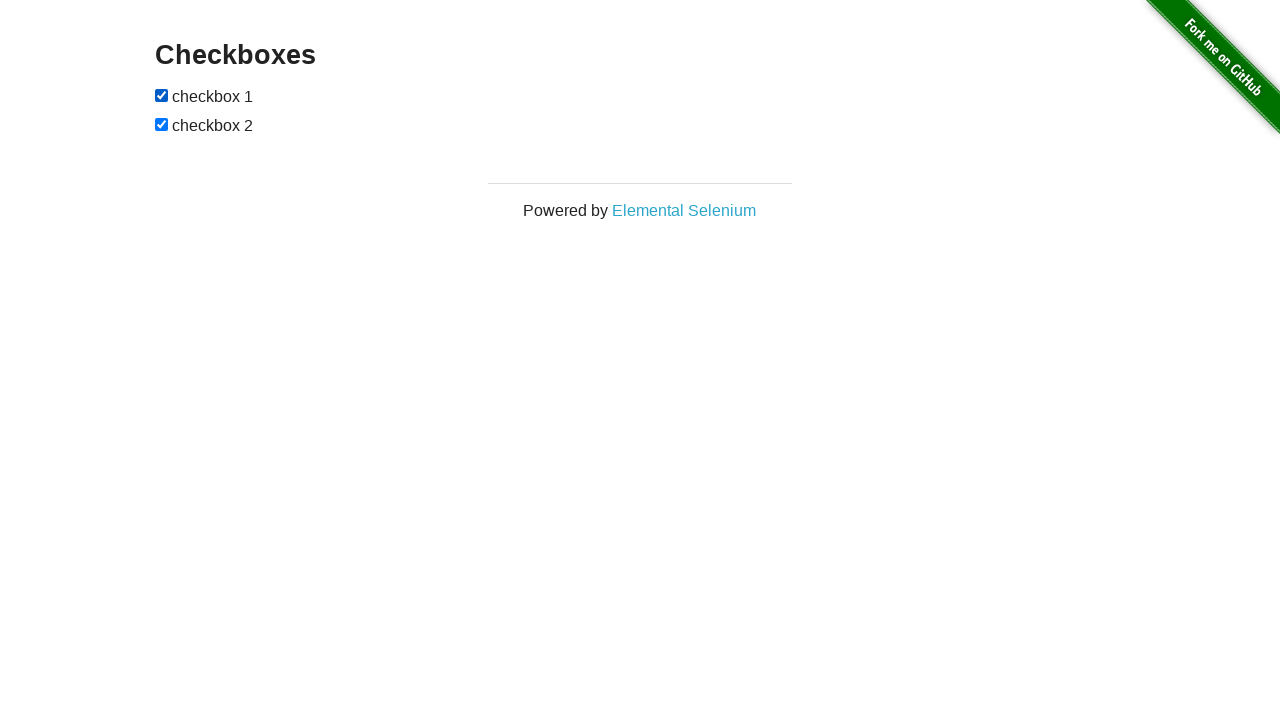

Clicked the second checkbox to uncheck it at (162, 124) on xpath=//input[@type='checkbox']/following-sibling::input
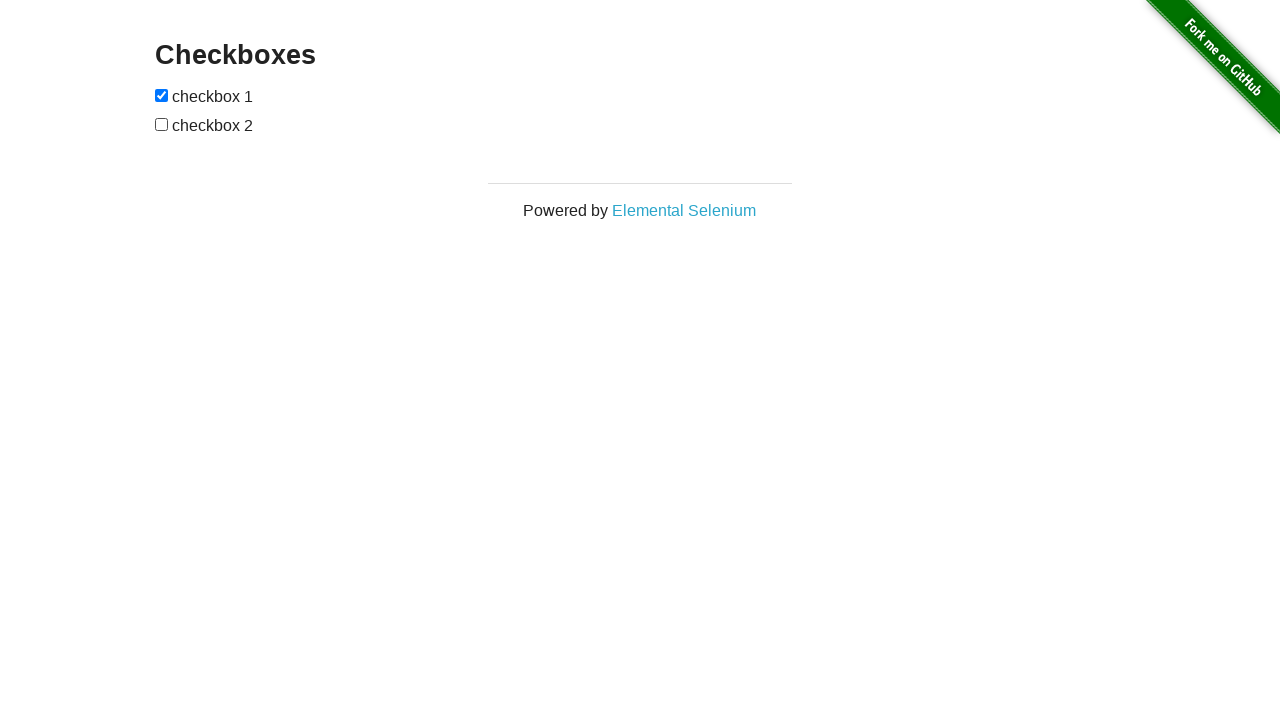

Verified that the second checkbox is now unchecked
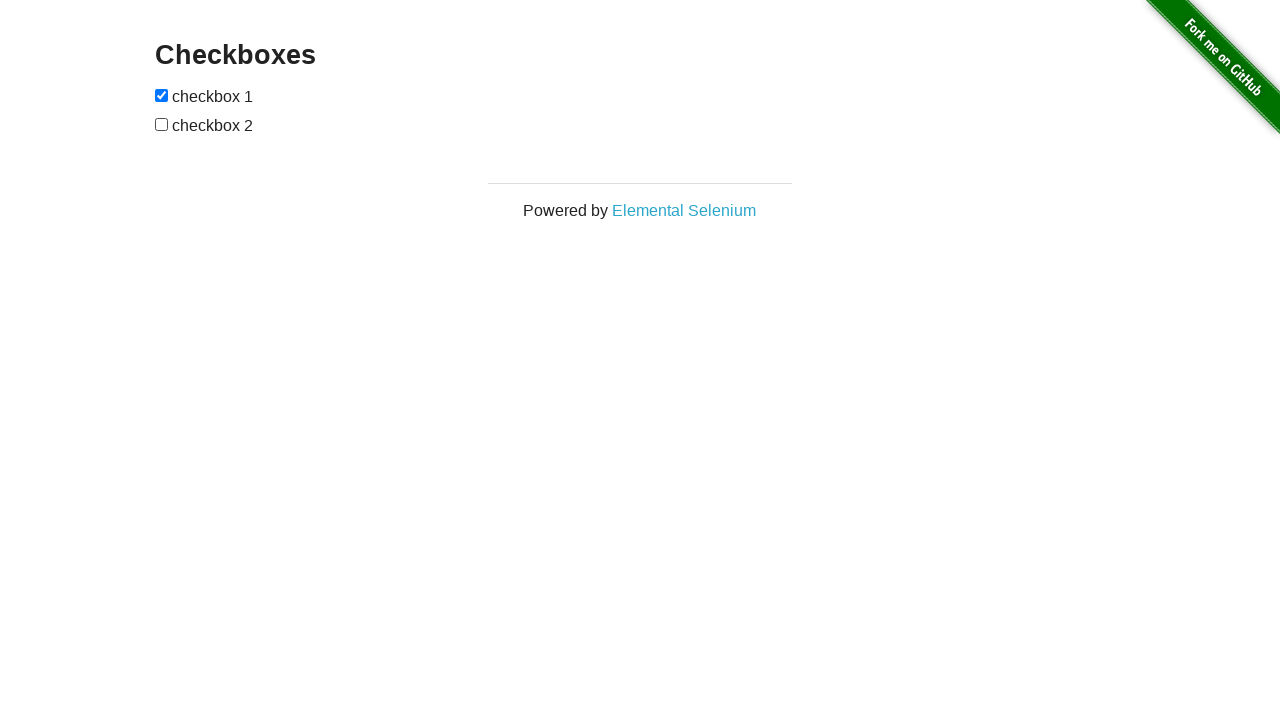

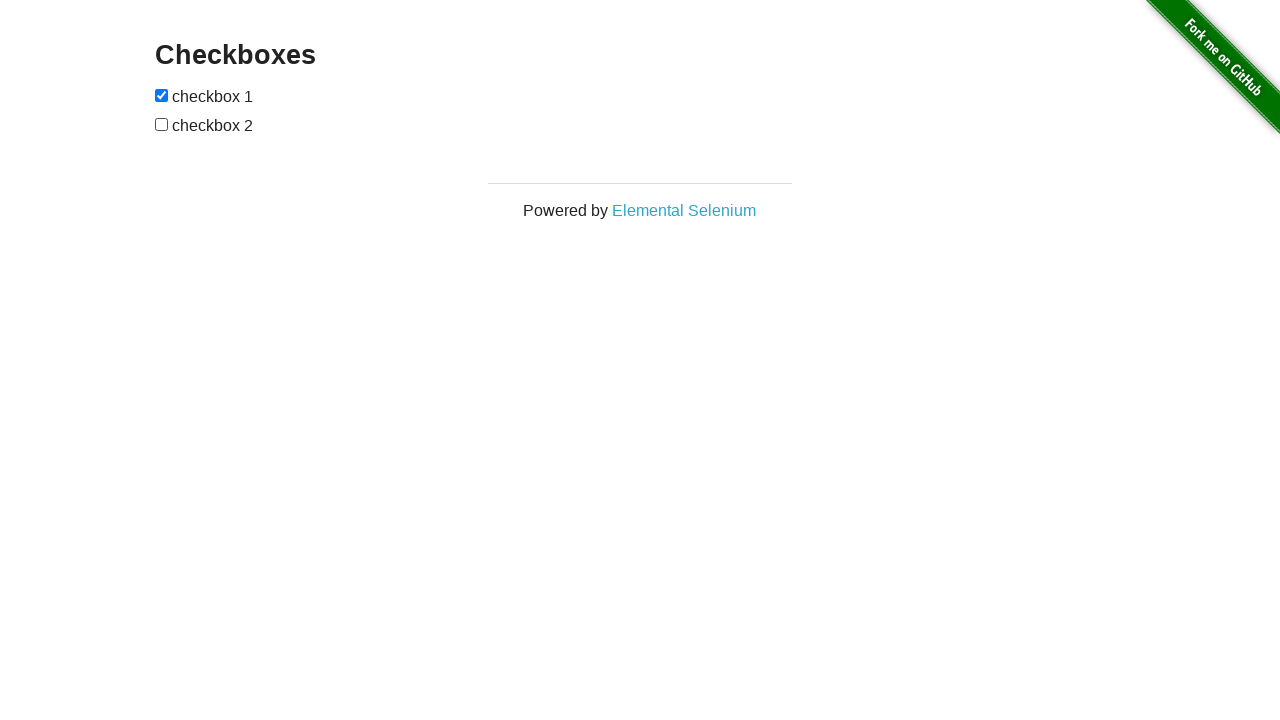